Tests file download functionality by clicking on a download link on the Heroku test application's download page

Starting URL: https://the-internet.herokuapp.com/download

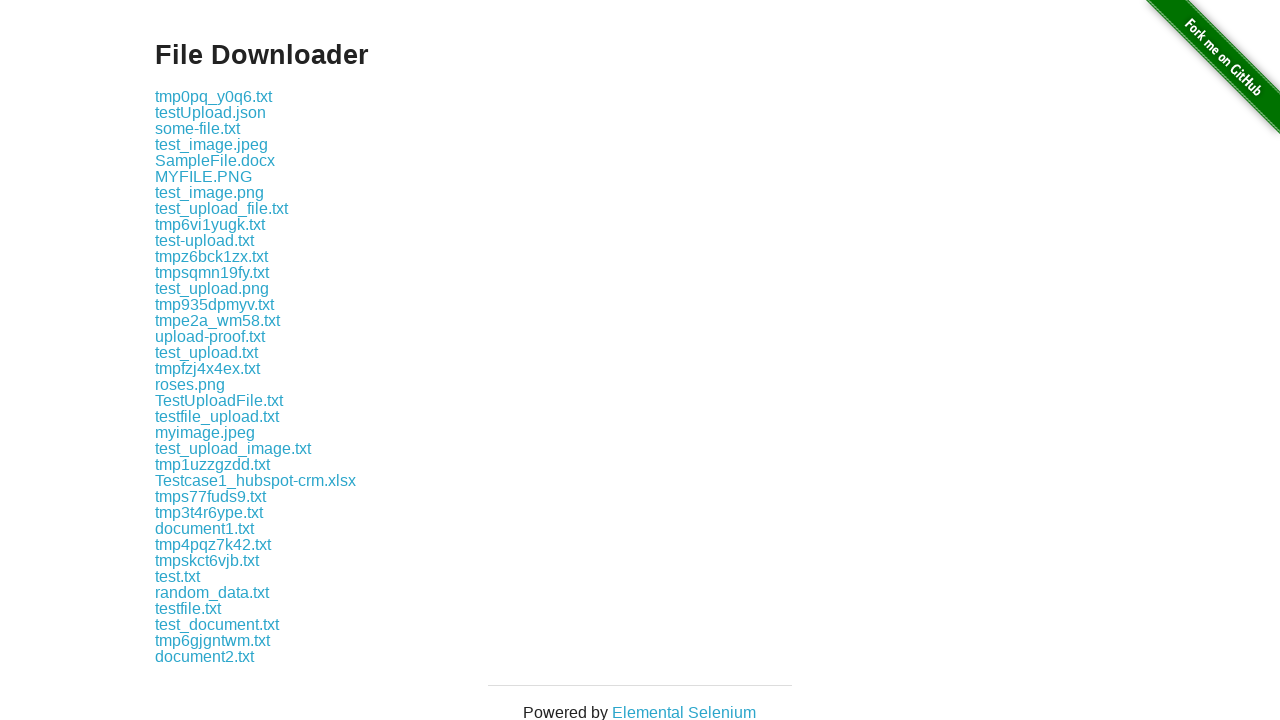

Clicked on file download link at (214, 96) on //a[contains(@href, 'download')]
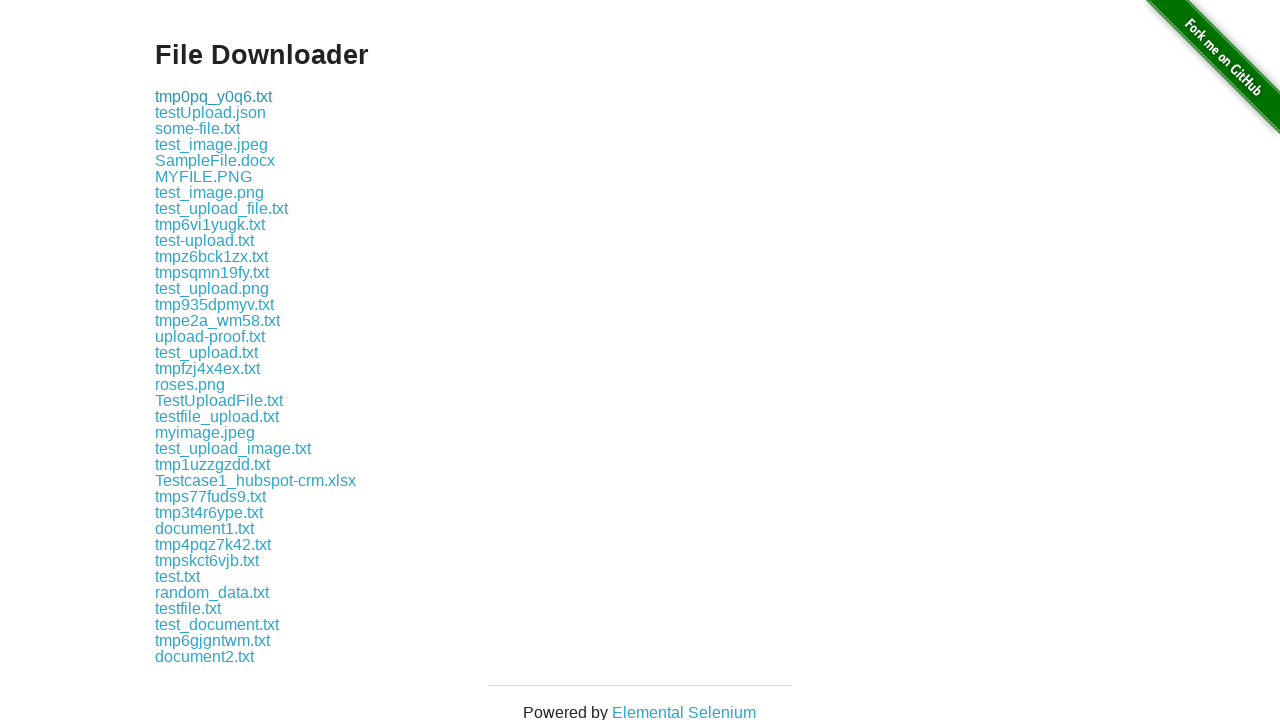

Waited 2 seconds for download to initiate
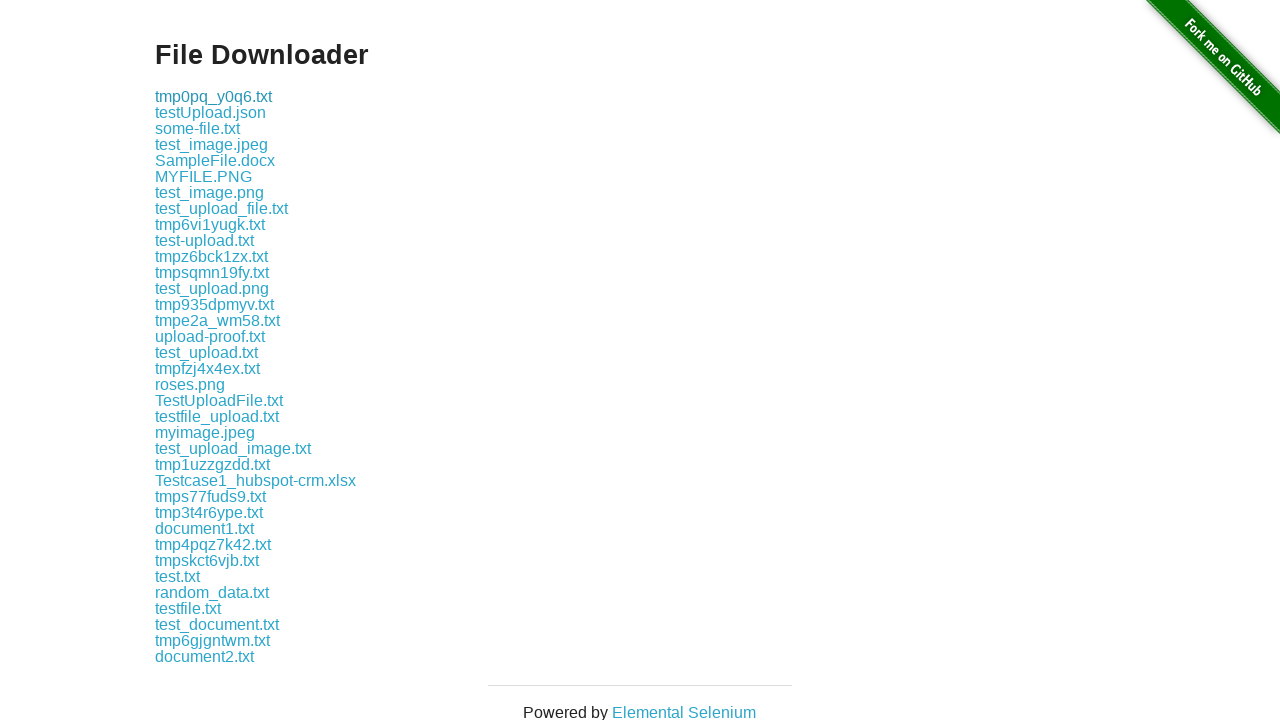

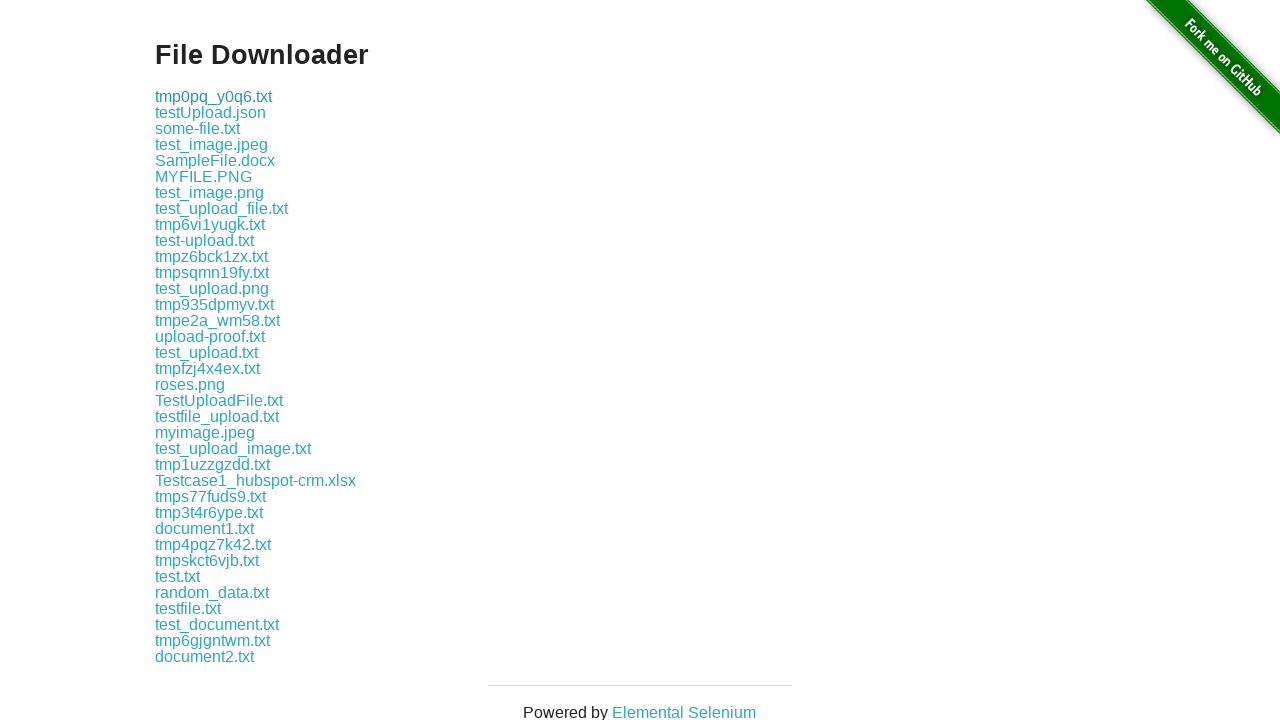